Tests the text-to-speech conversion functionality by entering a word into the text field and clicking the download button to trigger audio generation.

Starting URL: https://ttsmp3.com/

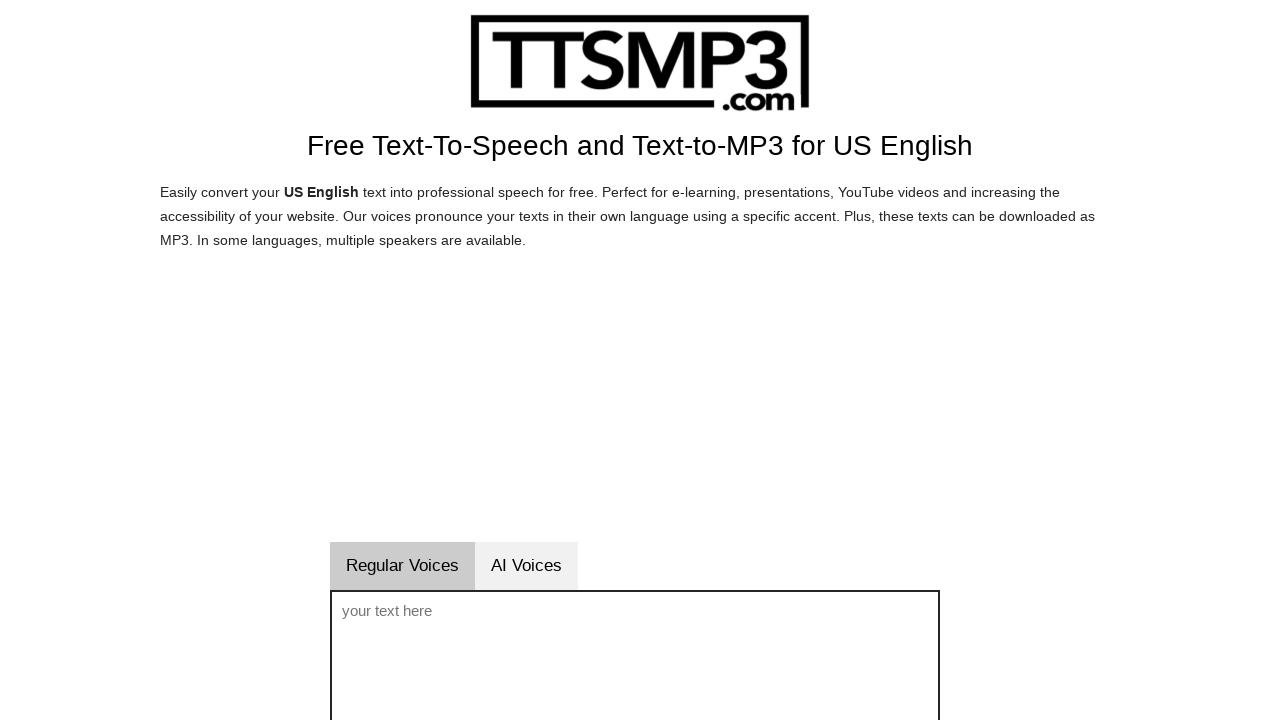

Text-to-speech input field loaded
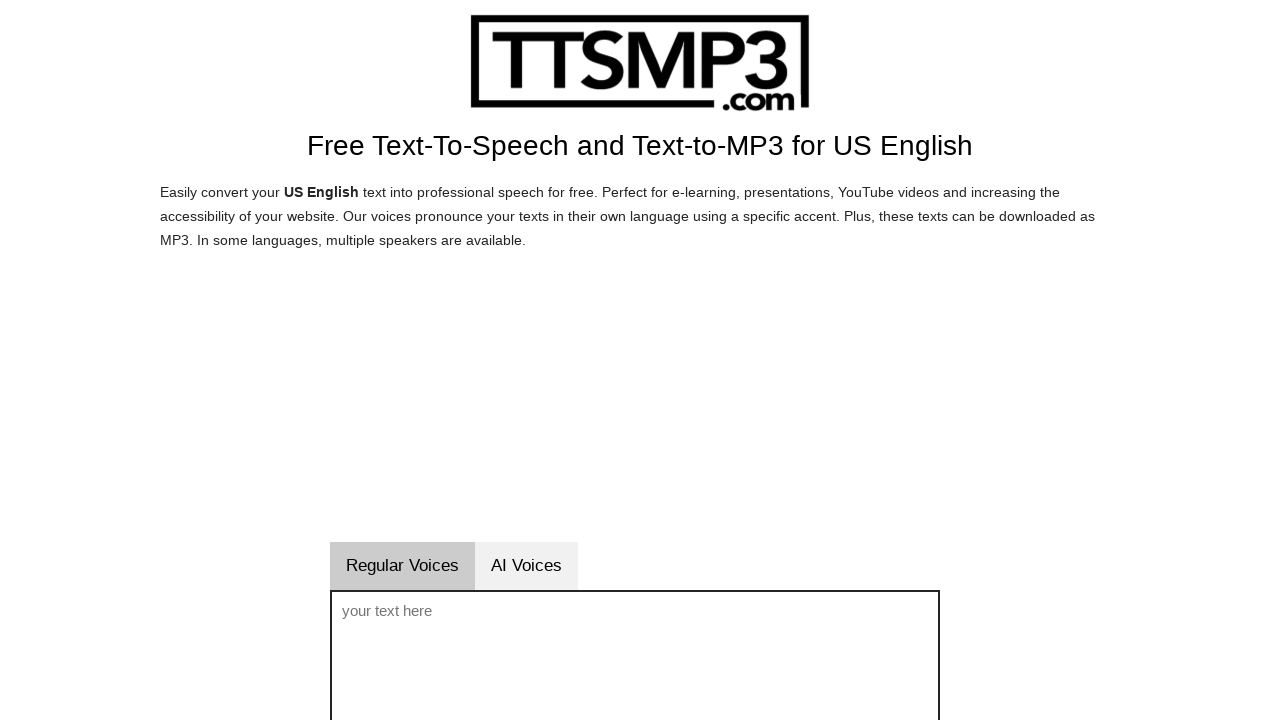

Entered 'hello world' into the text-to-speech input field on #voicetext
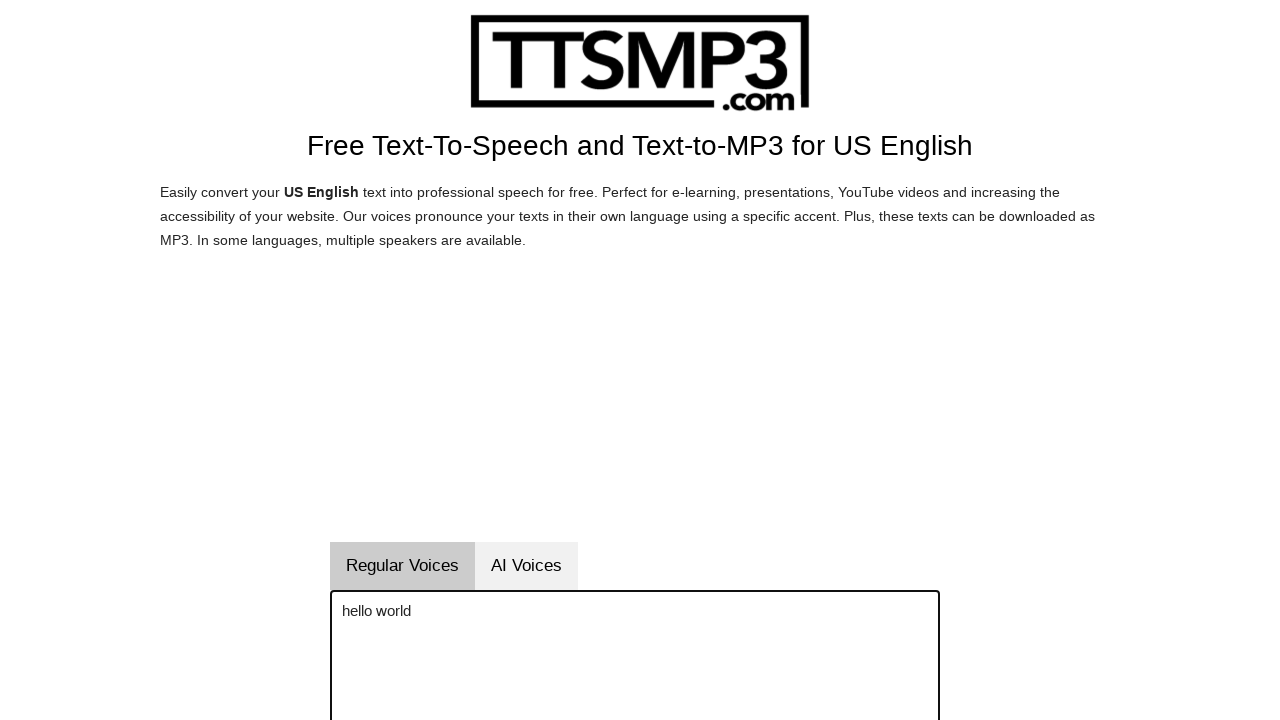

Clicked the download button to generate audio at (859, 360) on #downloadenbutton
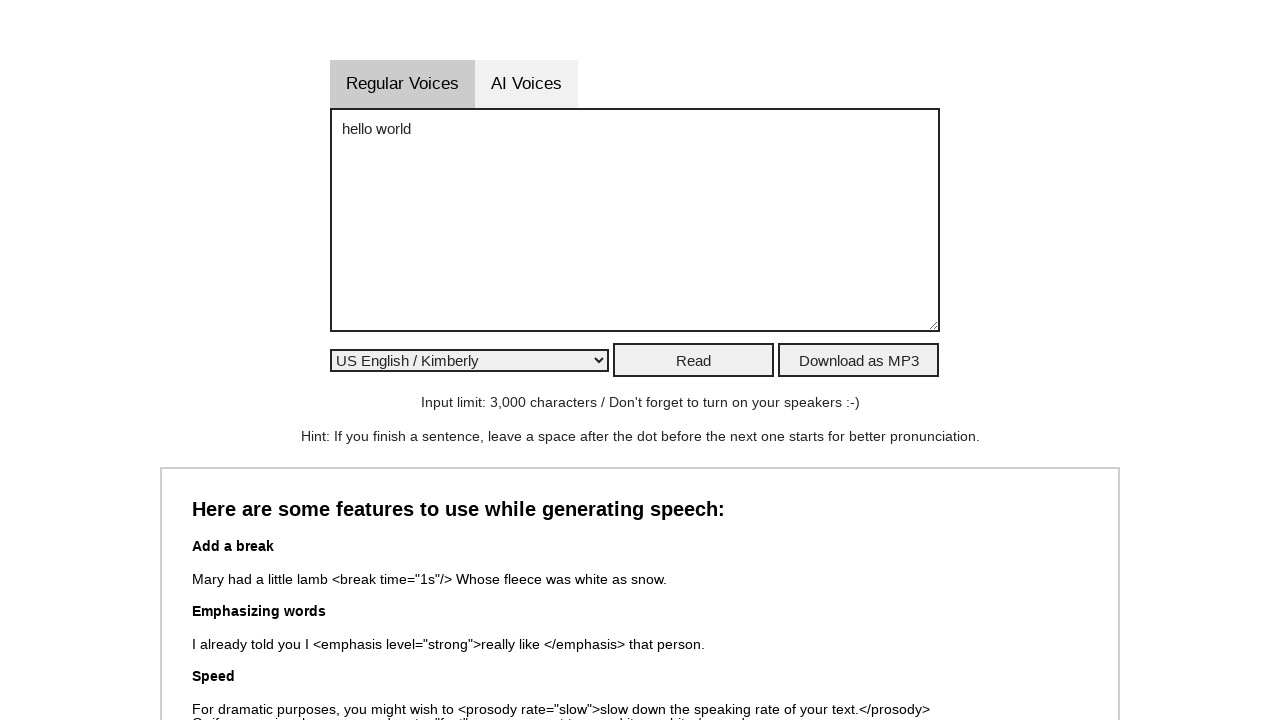

Waited 2 seconds for audio generation to complete
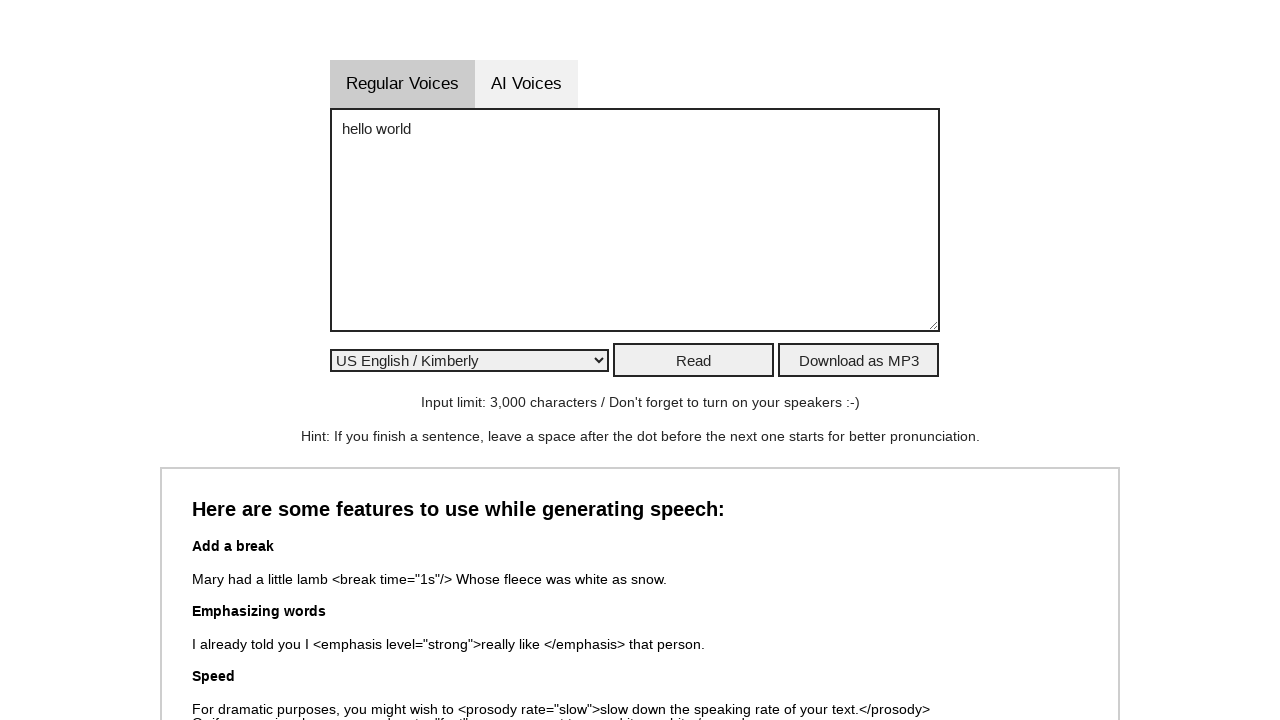

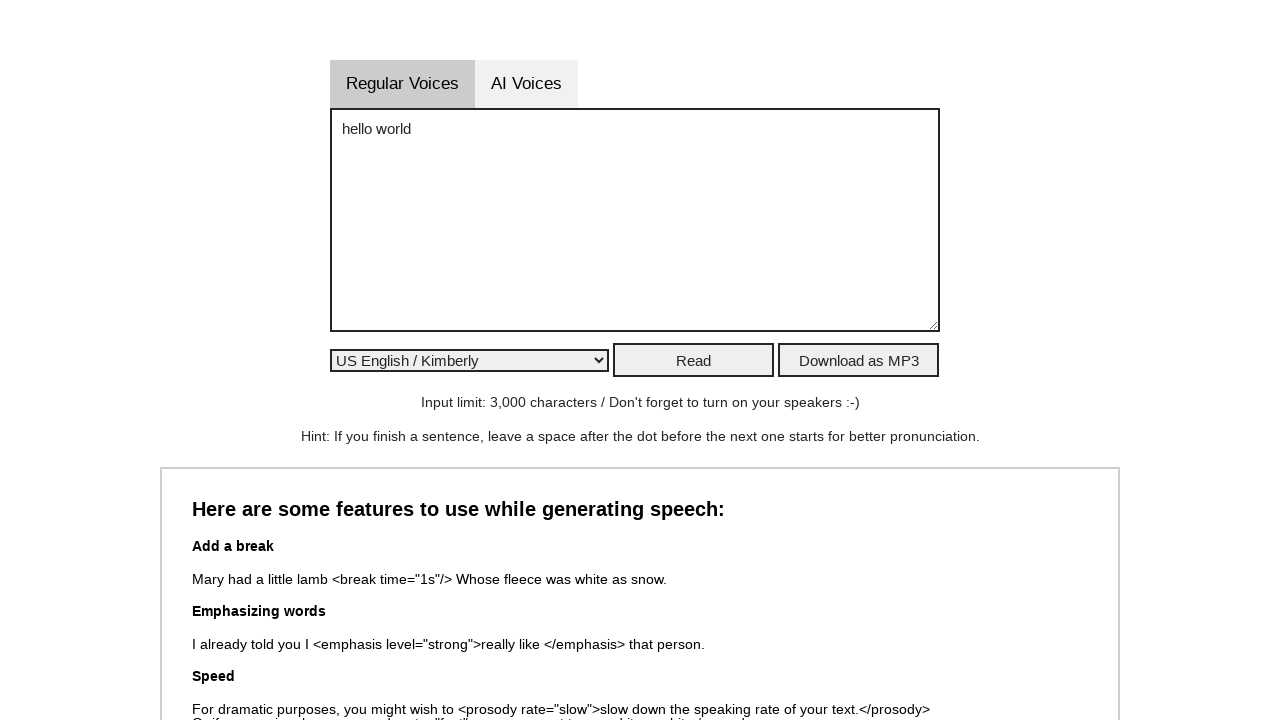